Navigates to a page, clicks on a mathematically calculated link text, then fills out a form with personal information and submits it

Starting URL: http://suninjuly.github.io/find_link_text

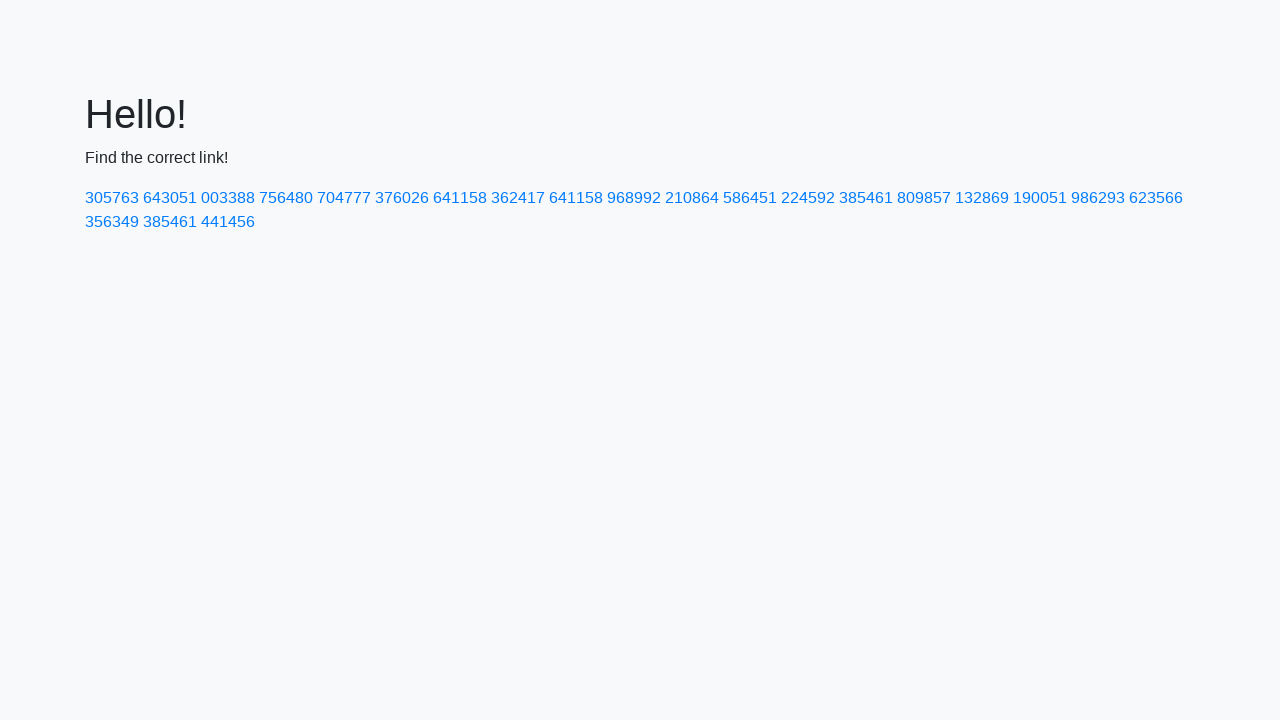

Clicked on link with calculated text '224592' at (808, 198) on a:has-text('224592')
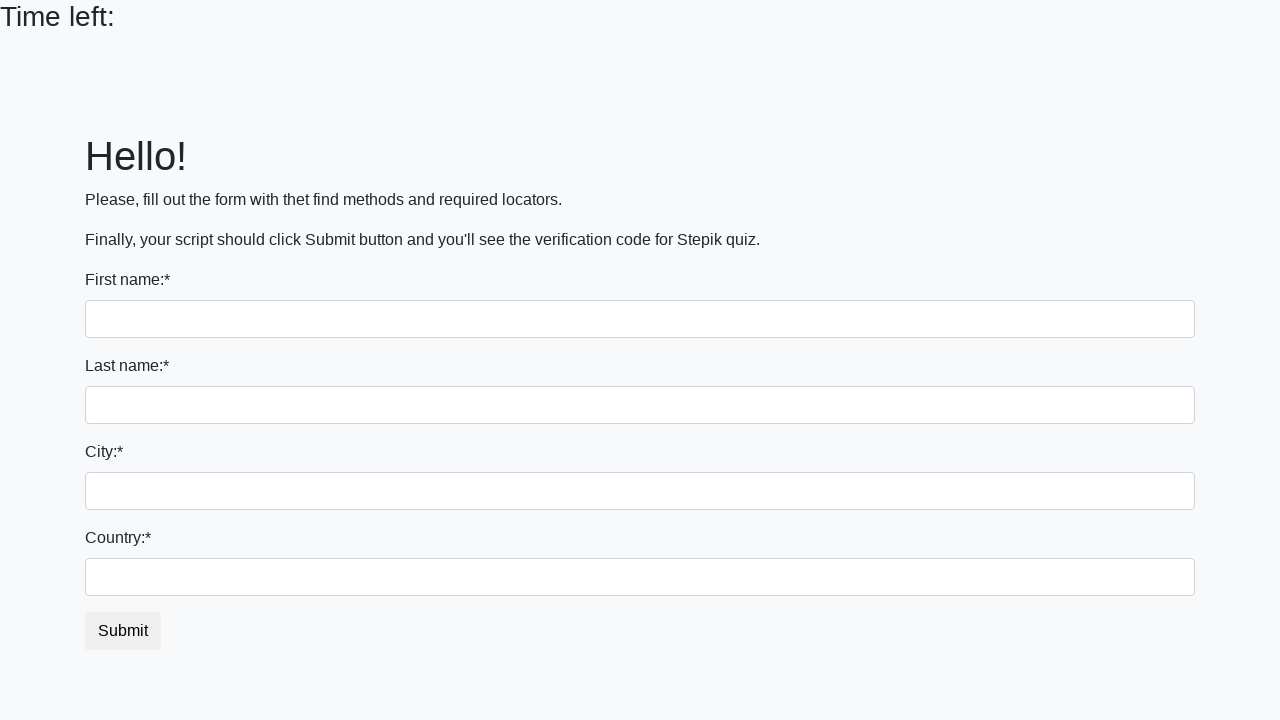

Filled first name field with 'Ivan' on input:first-of-type
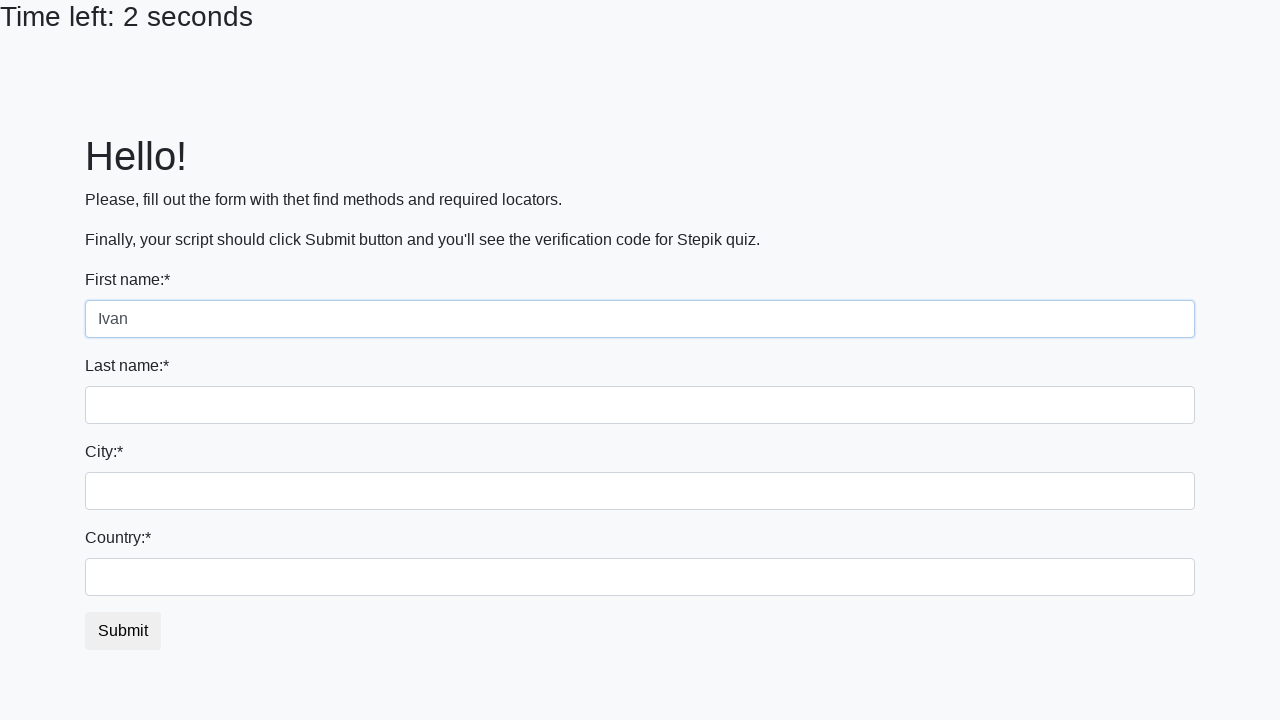

Filled last name field with 'Petrov' on input[name='last_name']
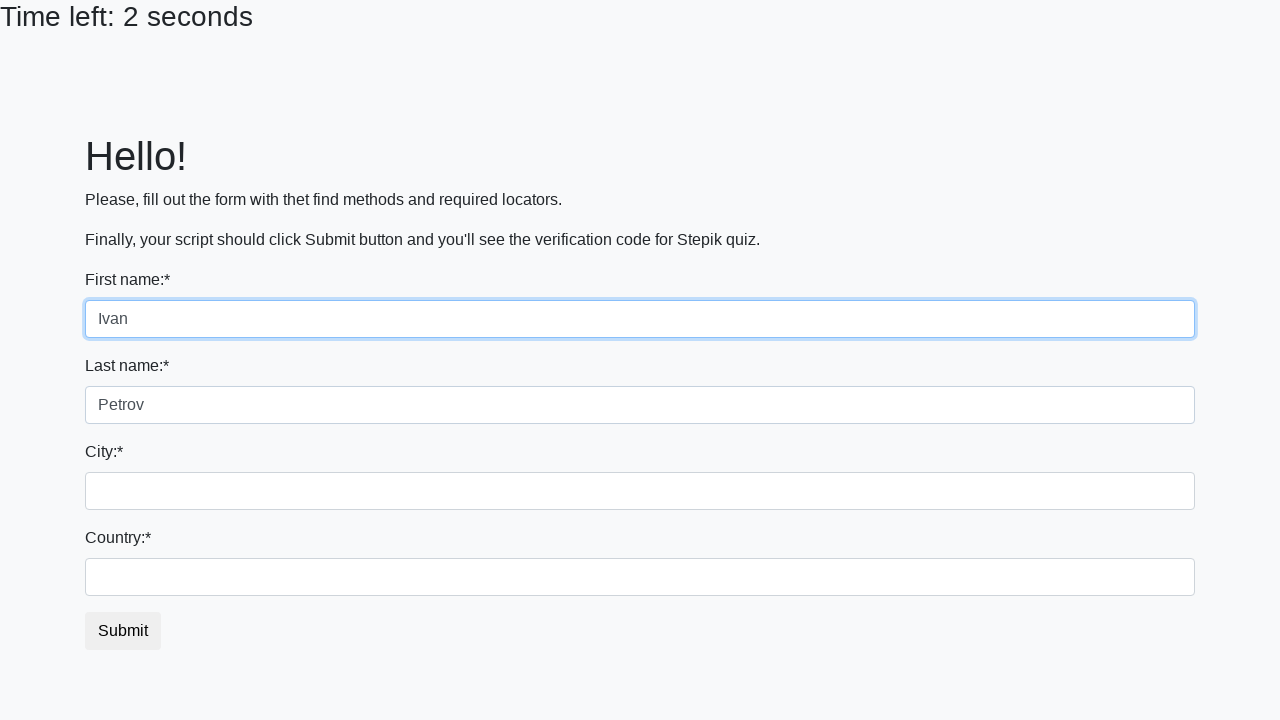

Filled city field with 'Smolensk' on .form-control.city
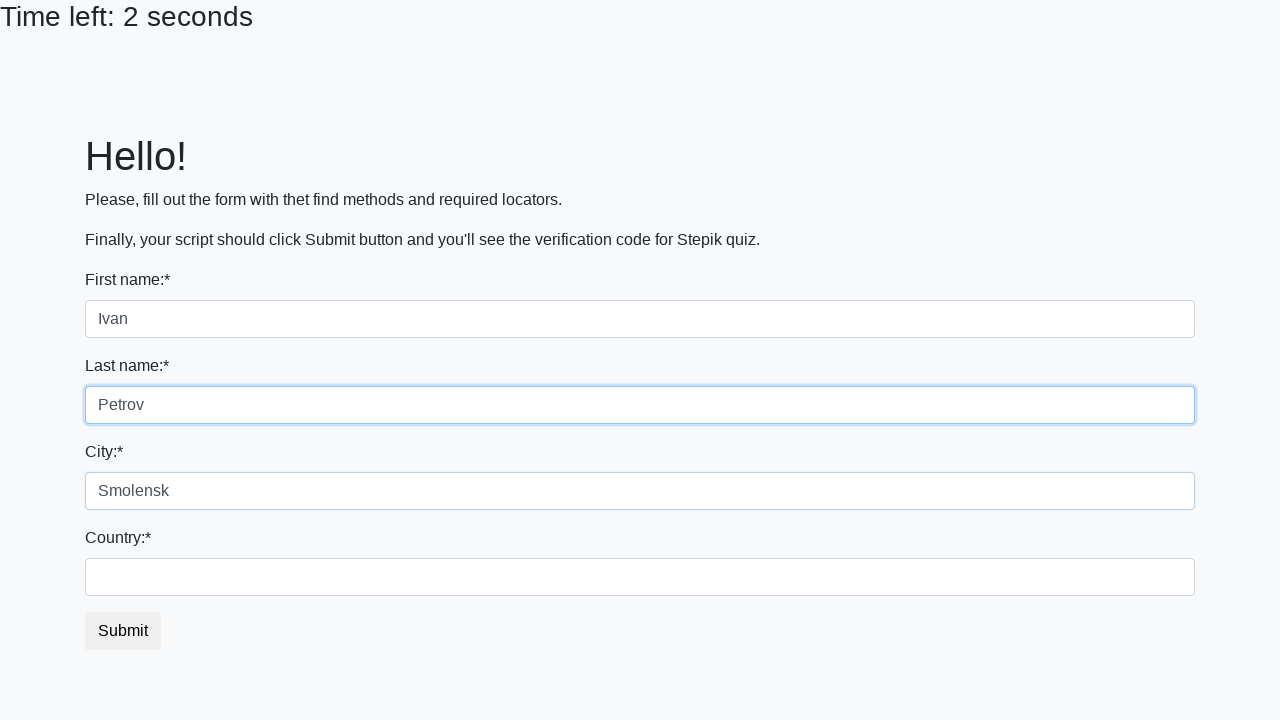

Filled country field with 'Russia' on #country
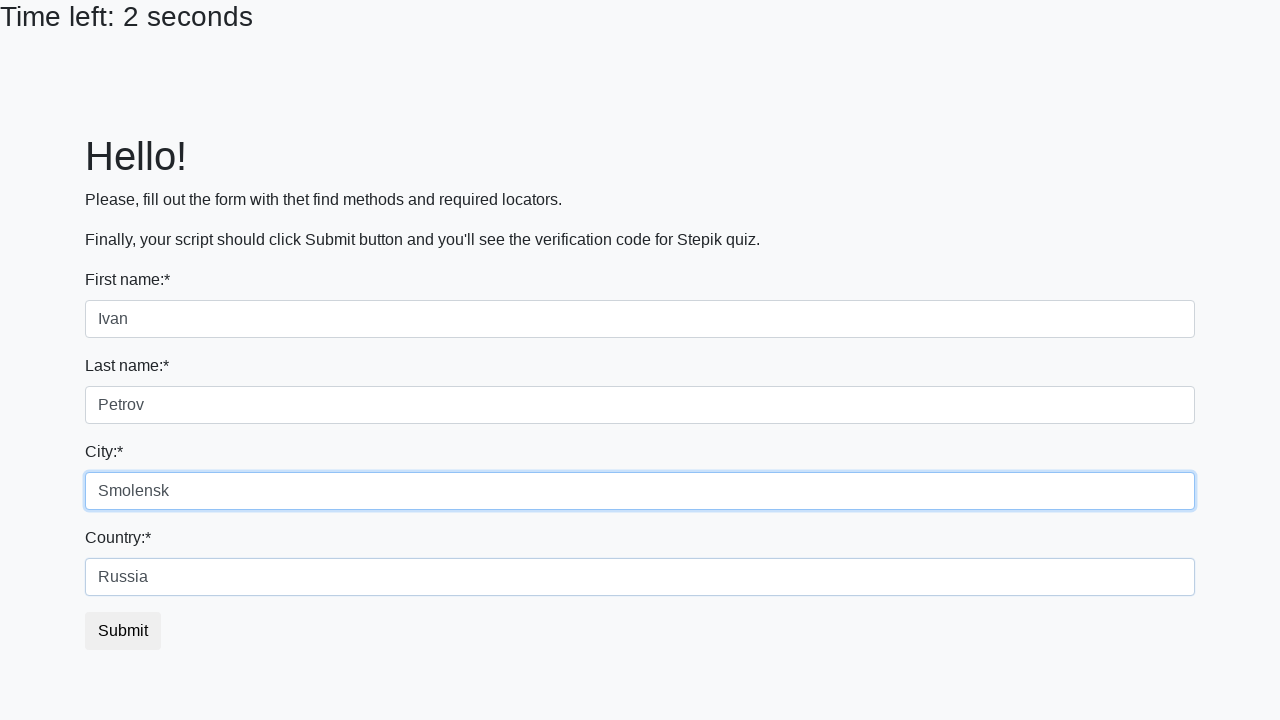

Clicked submit button to submit the form at (123, 631) on button.btn
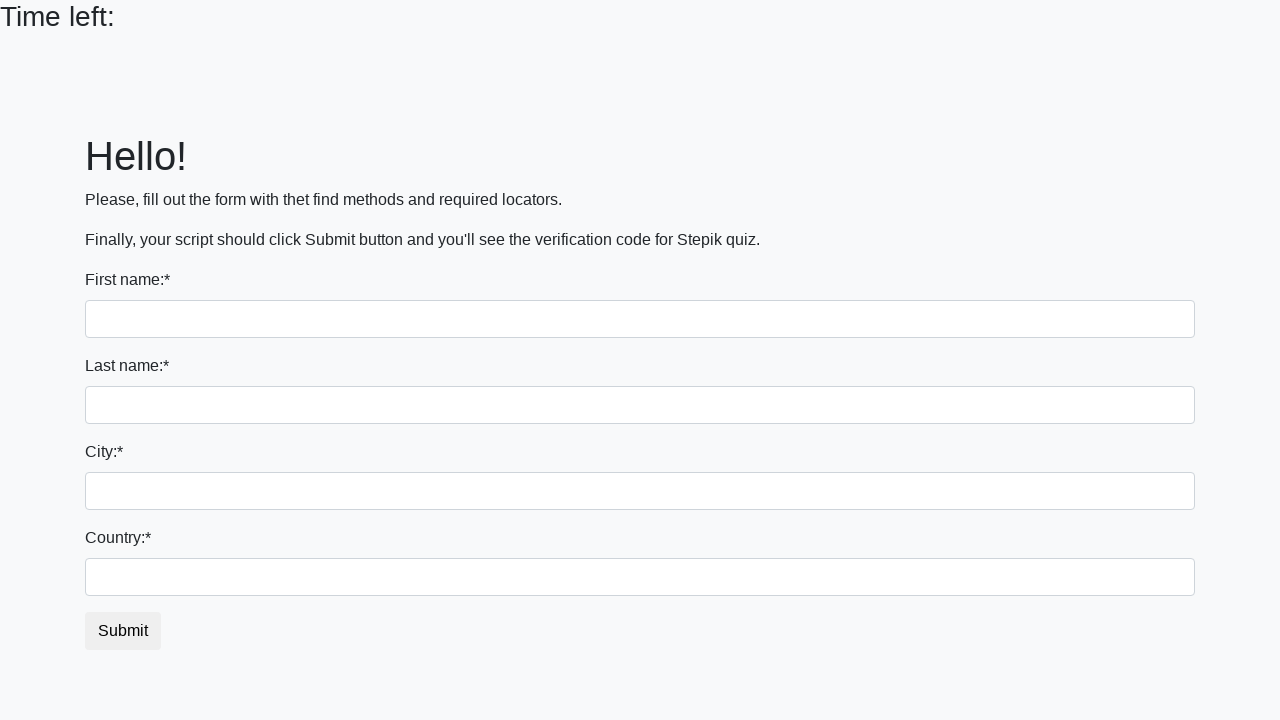

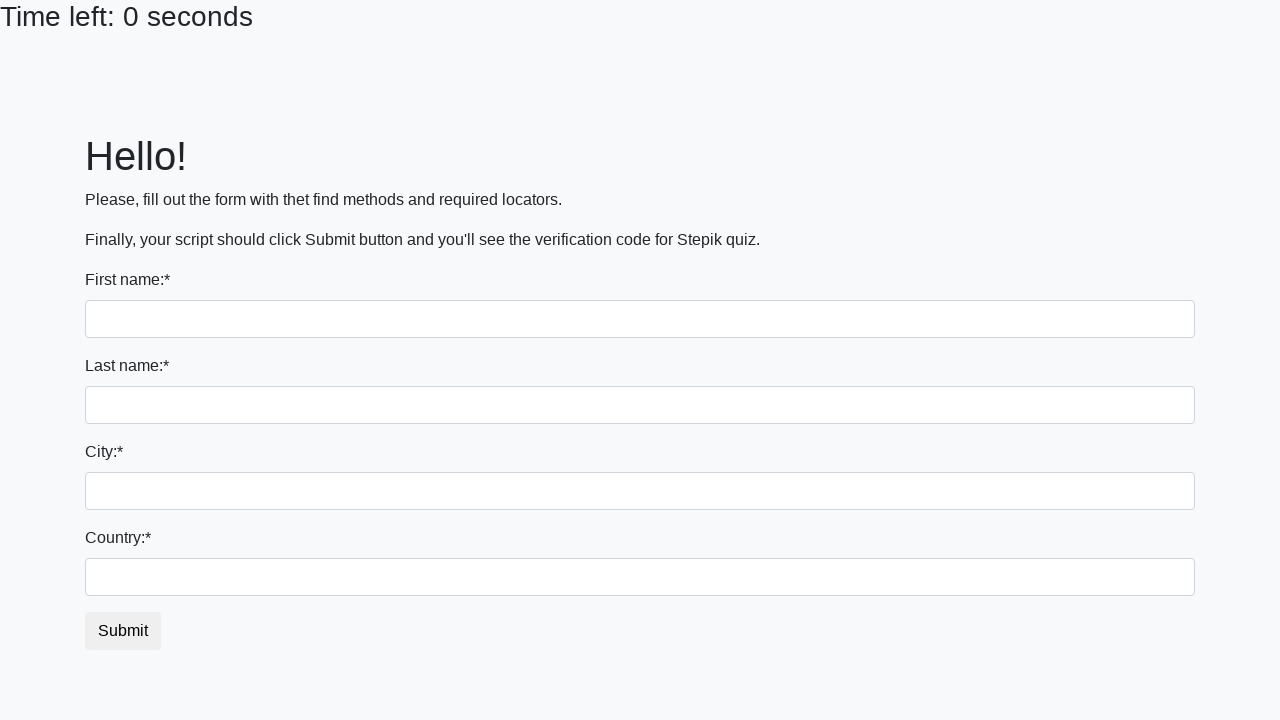